Tests form input functionality by finding an element by name attribute and performing multiple fill and clear operations with assertions

Starting URL: https://testeroprogramowania.github.io/selenium/basics.html

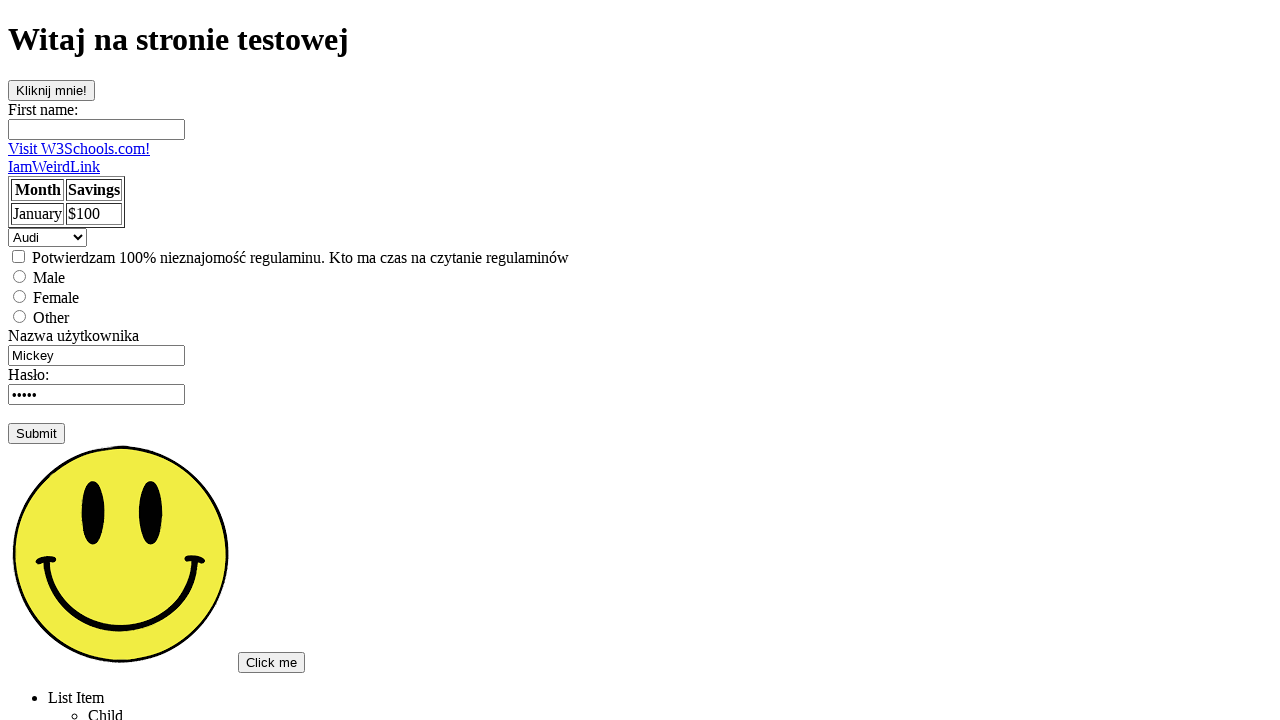

Filled fname input field with 'Piotr' on input[name='fname']
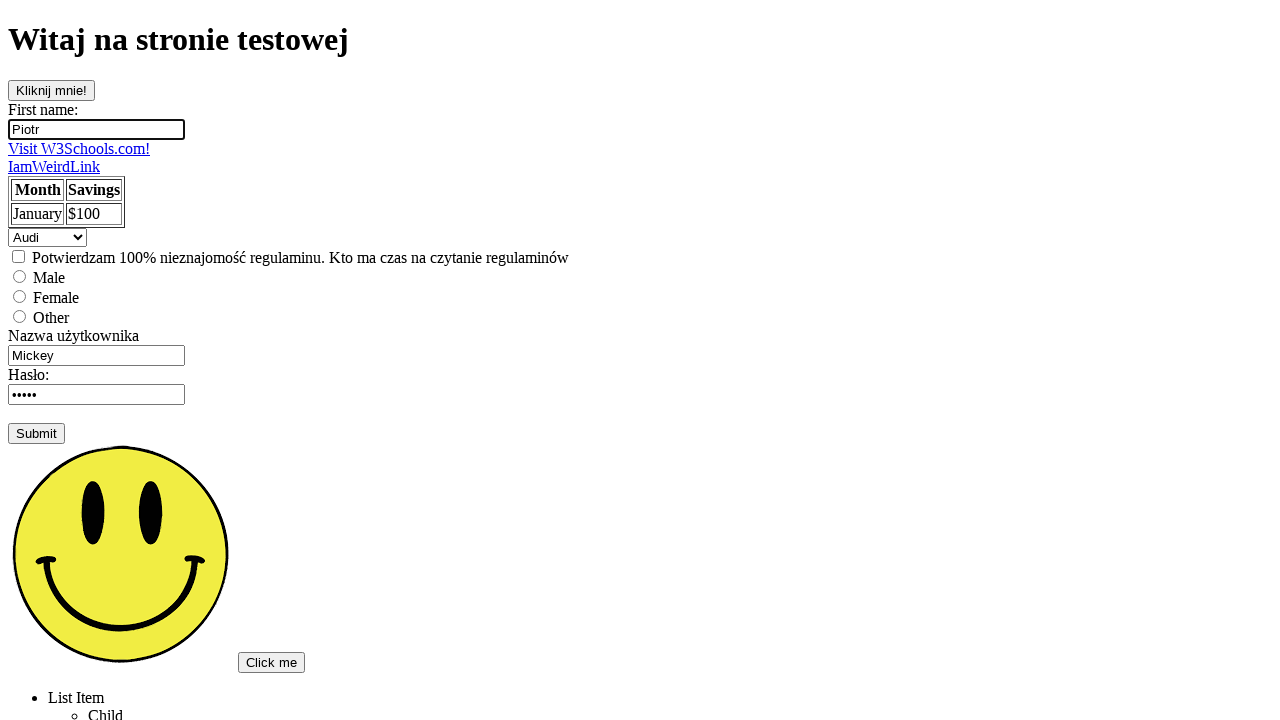

Cleared fname input field by filling with empty string on input[name='fname']
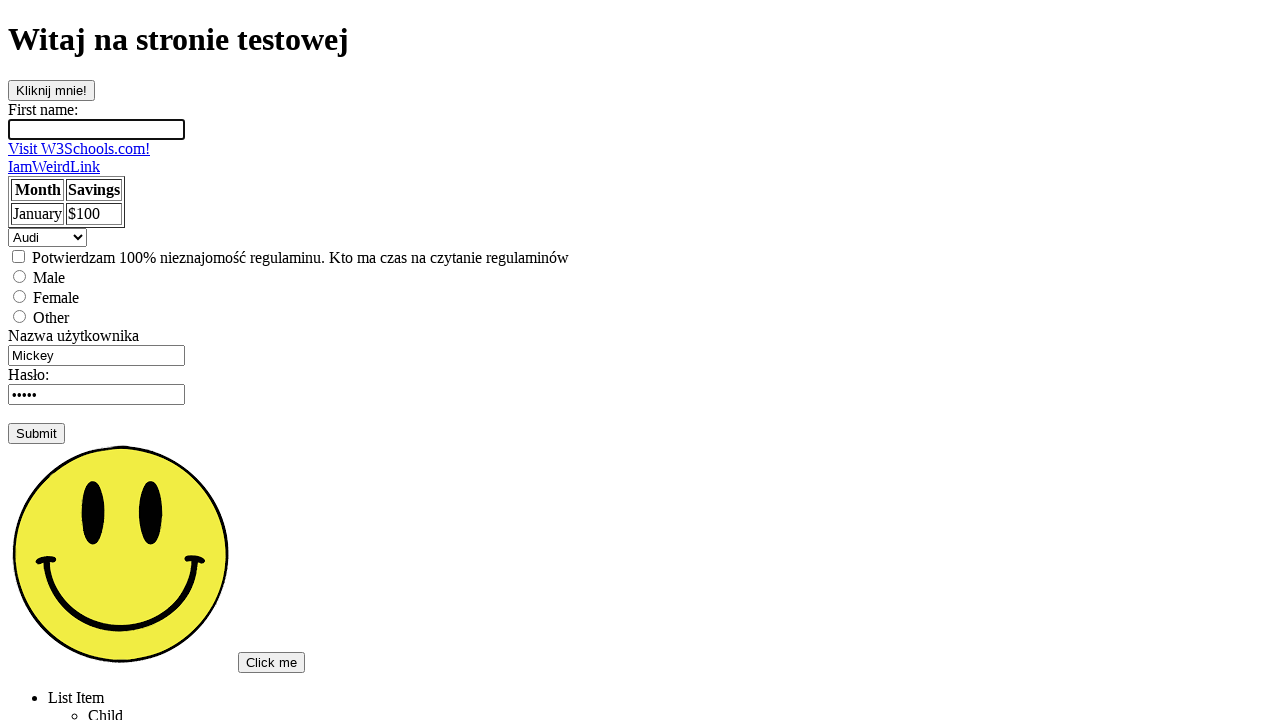

Filled fname input field with 'Ewa' on input[name='fname']
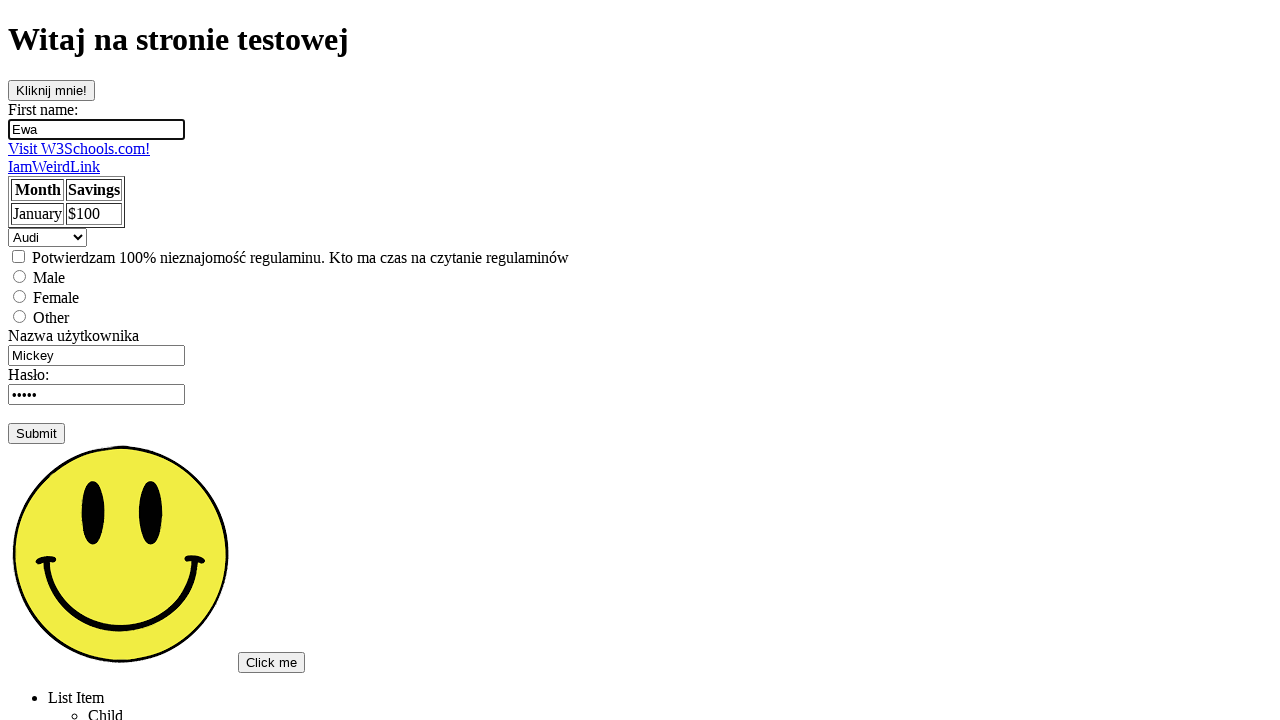

Cleared fname input field again on input[name='fname']
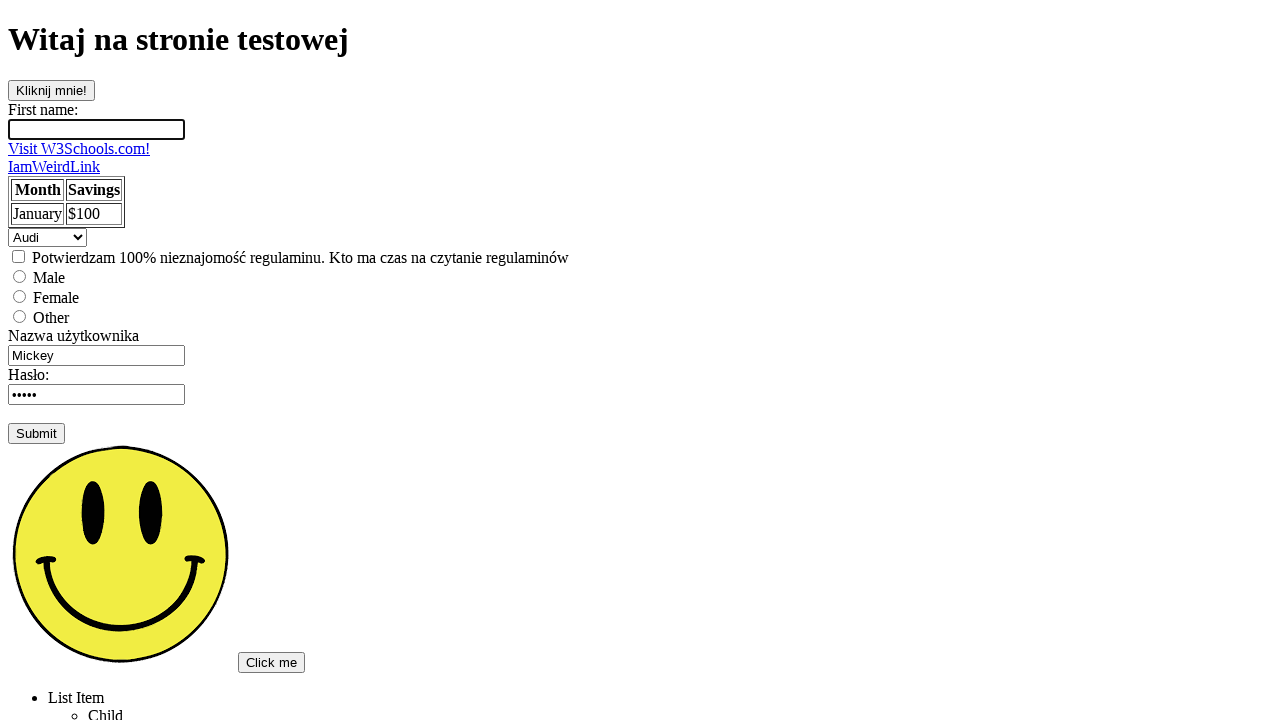

Filled fname input field with 'Adam' on input[name='fname']
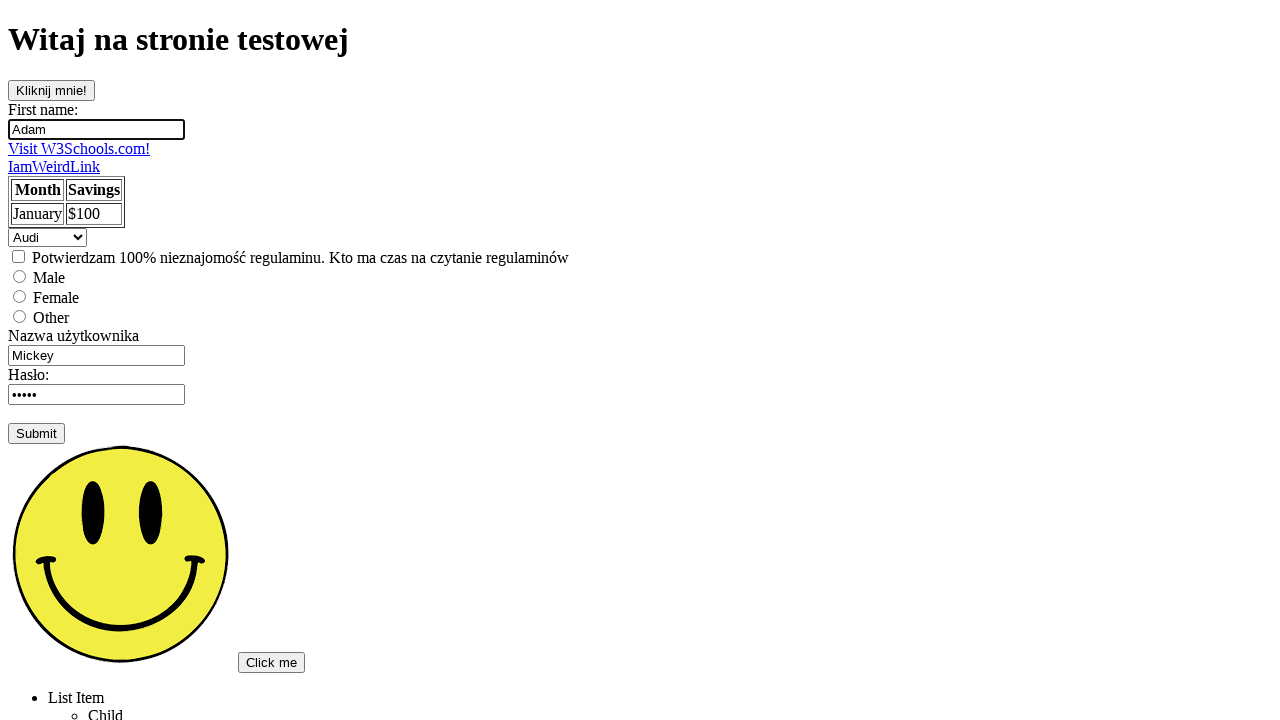

Asserted that fname field contains 'Adam'
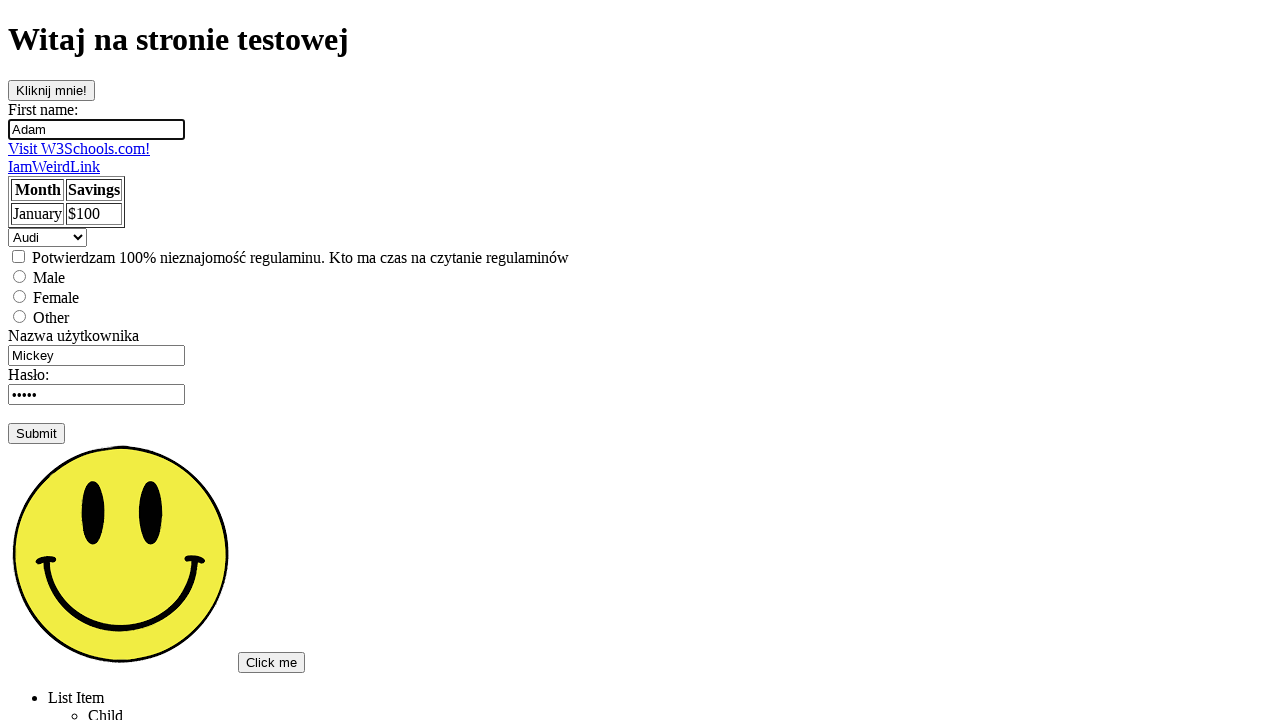

Cleared fname input field on input[name='fname']
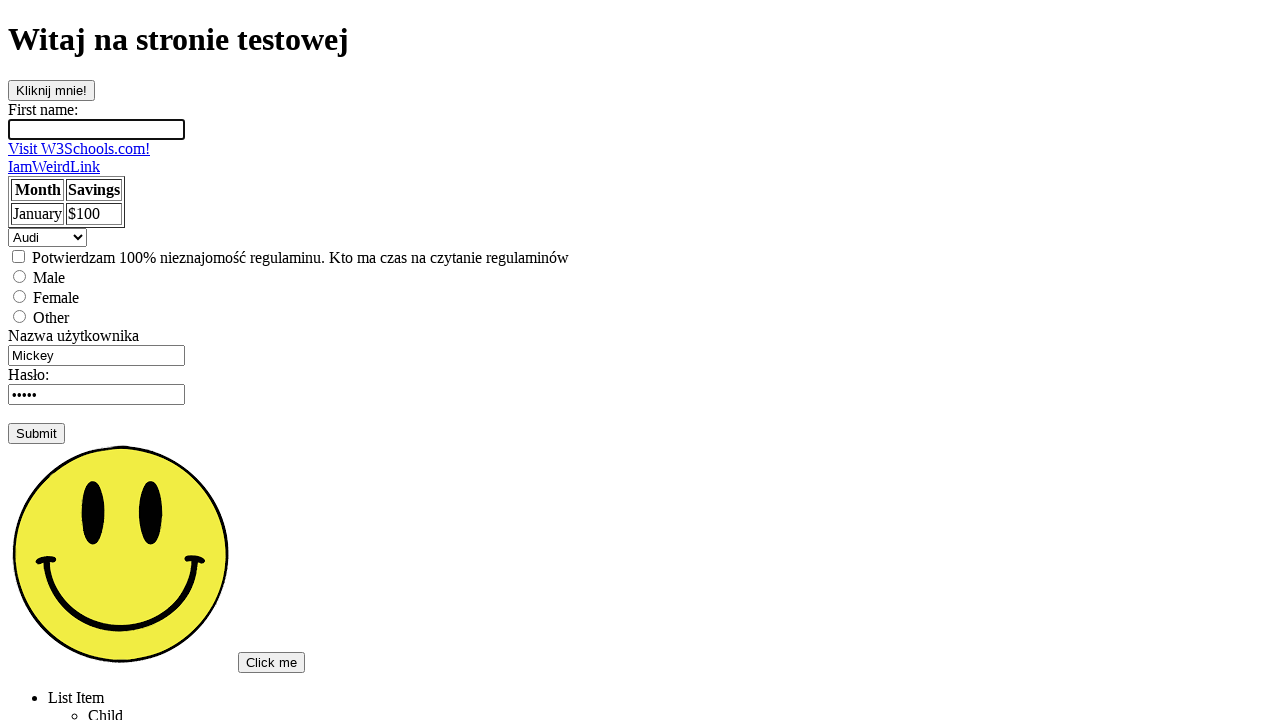

Asserted that fname field is empty
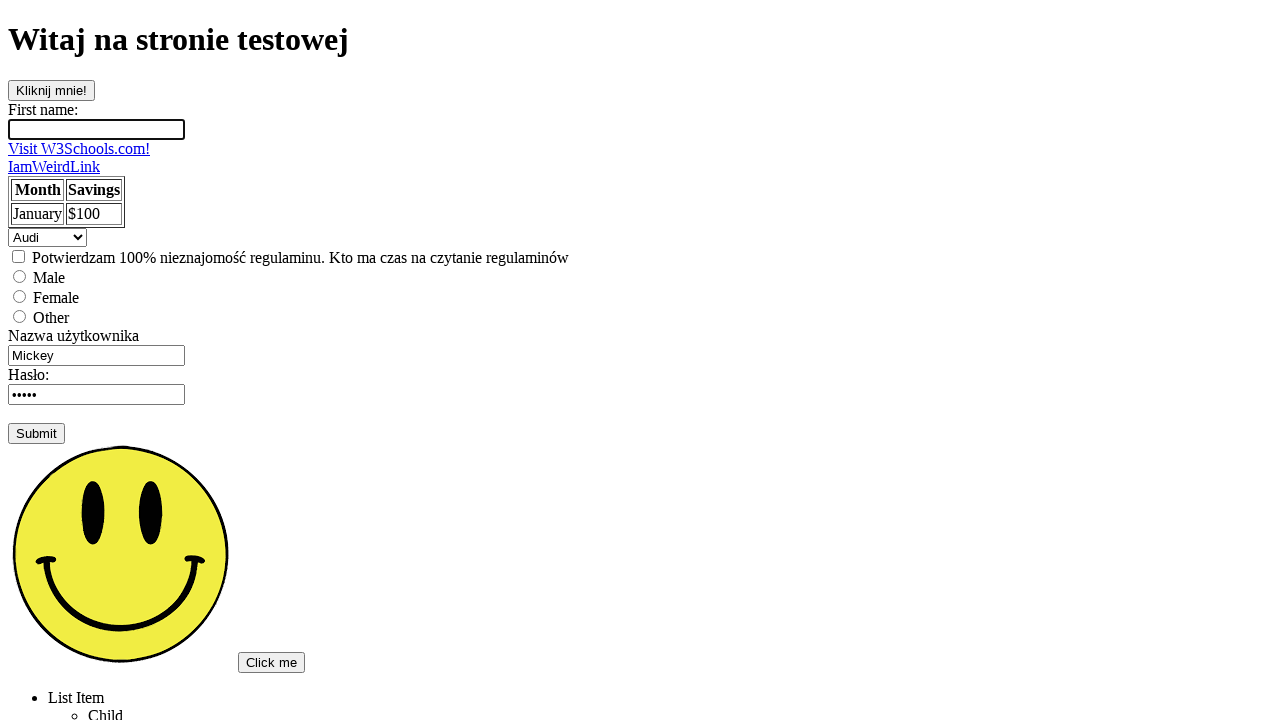

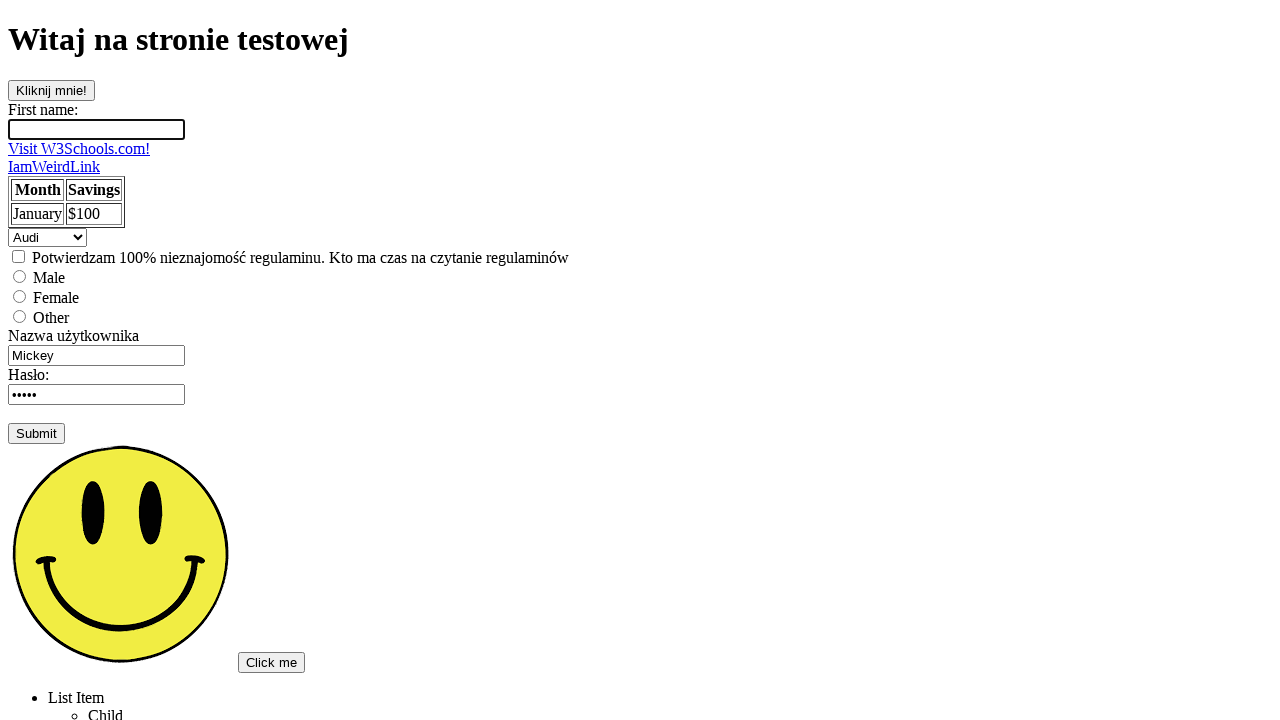